Tests a jQuery combo tree dropdown by clicking on it and selecting multiple choice options from the hierarchical dropdown menu

Starting URL: https://www.jqueryscript.net/demo/Drop-Down-Combo-Tree/

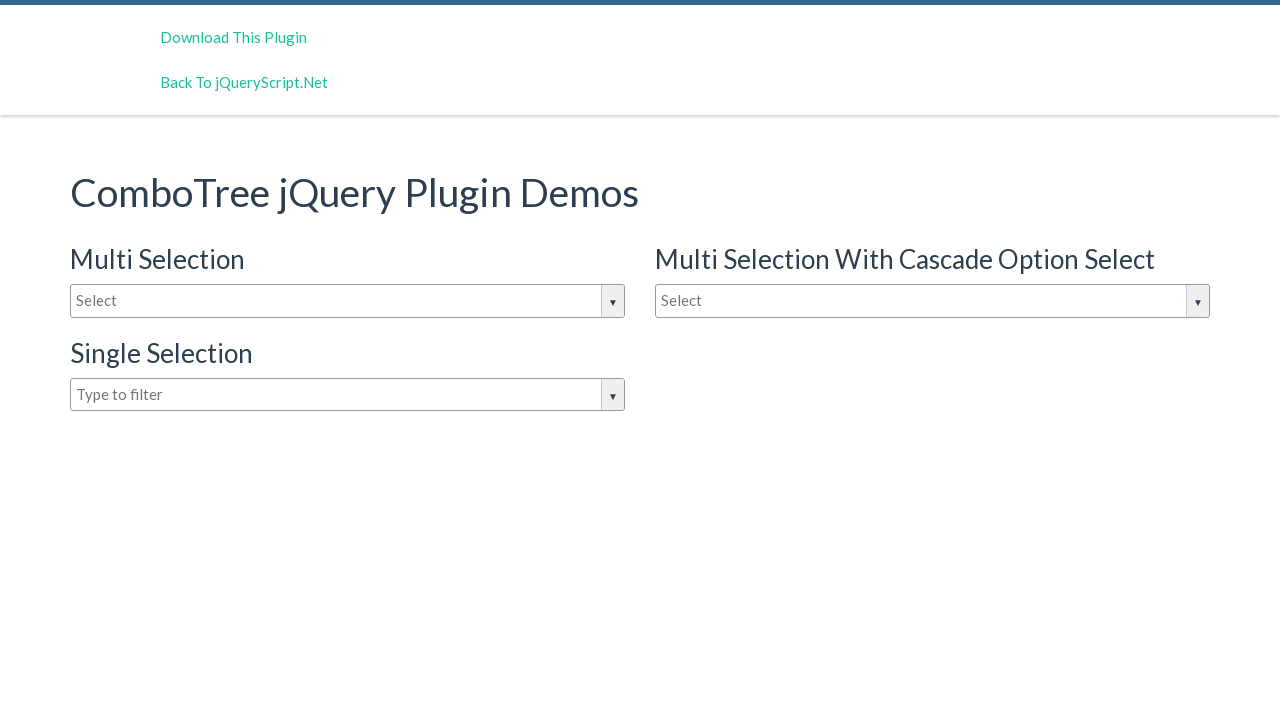

Clicked on combo tree input box to open dropdown at (348, 301) on input#justAnInputBox
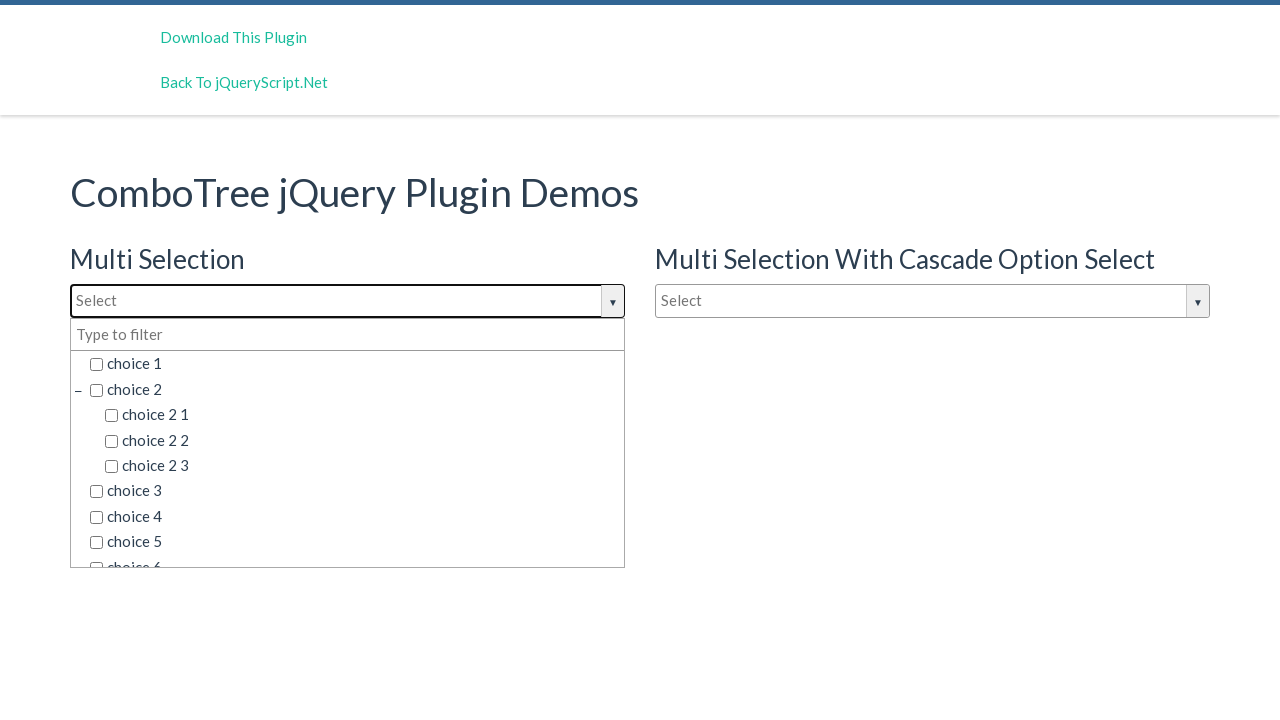

Dropdown container is now visible
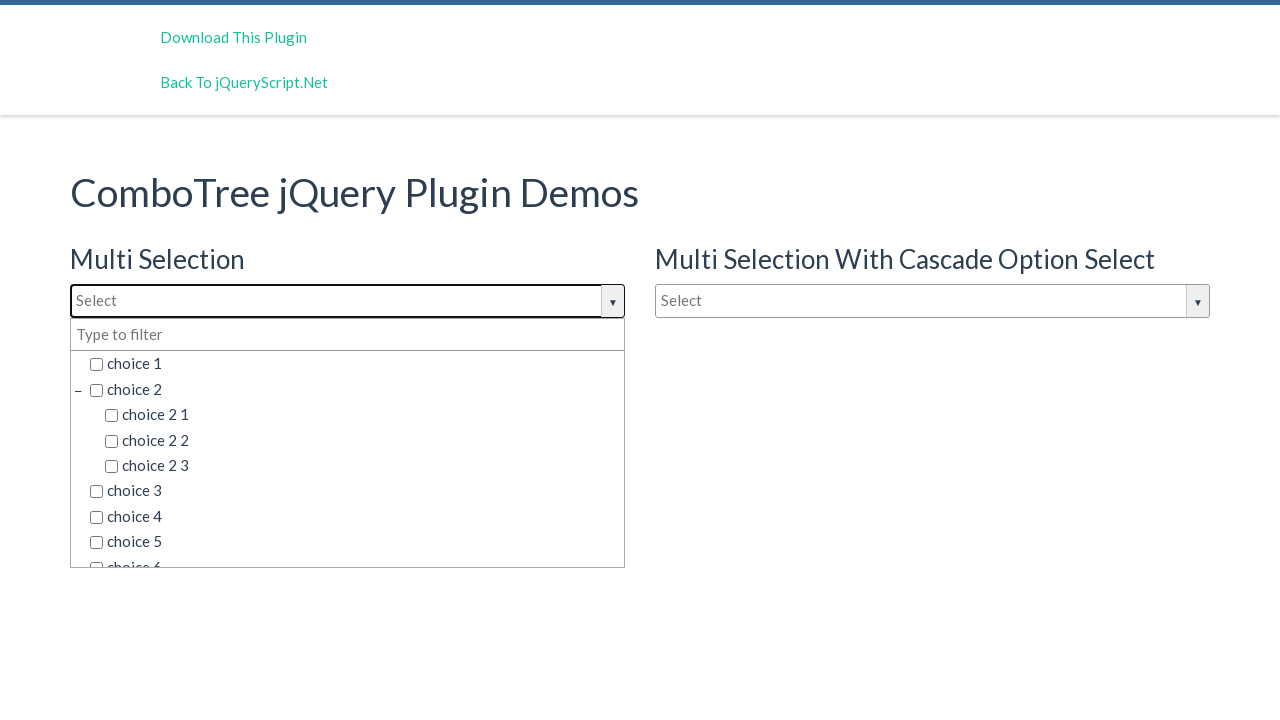

Retrieved all dropdown items from the hierarchical menu
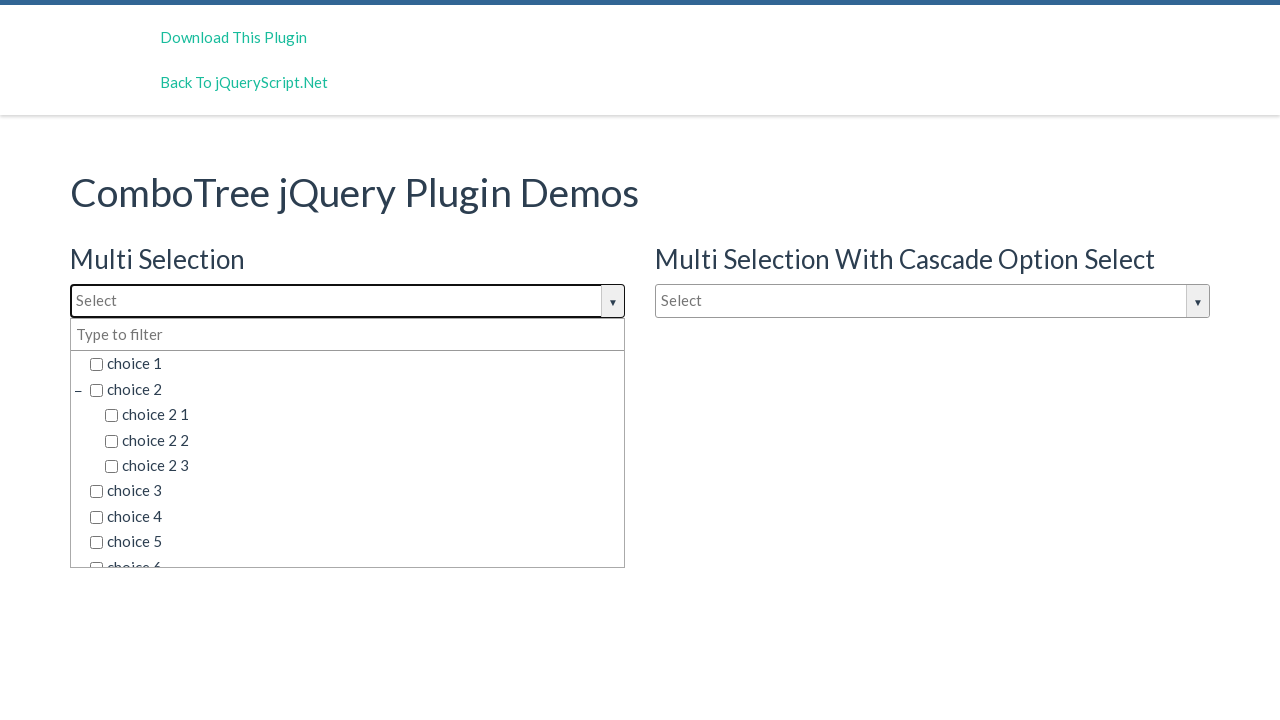

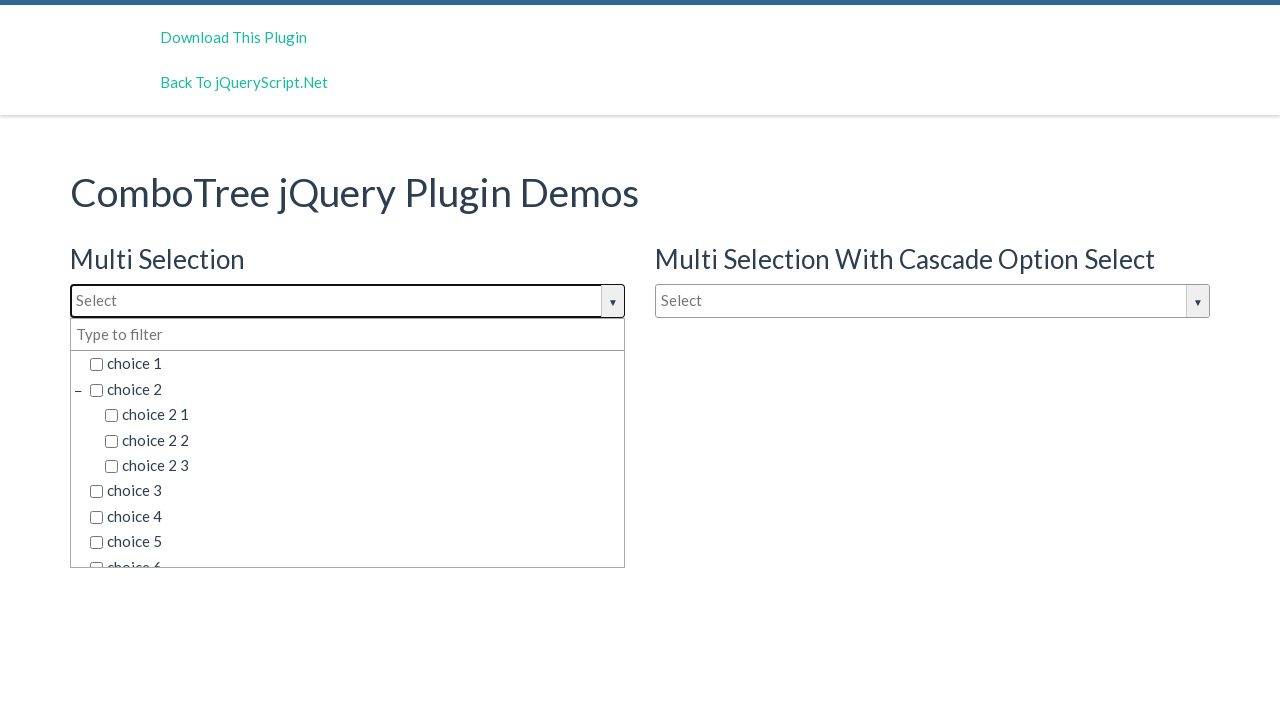